Tests that the password field masks input by verifying the input type is 'password'

Starting URL: https://www.saucedemo.com/

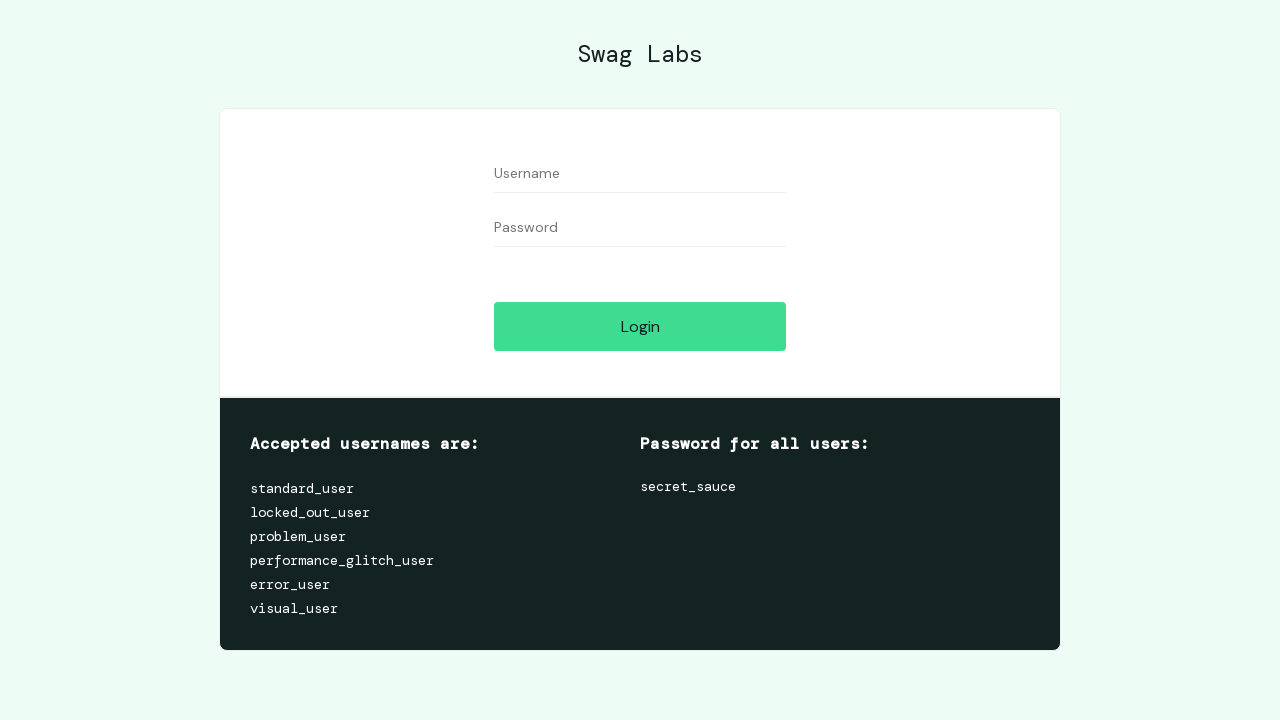

Navigated to Sauce Demo login page
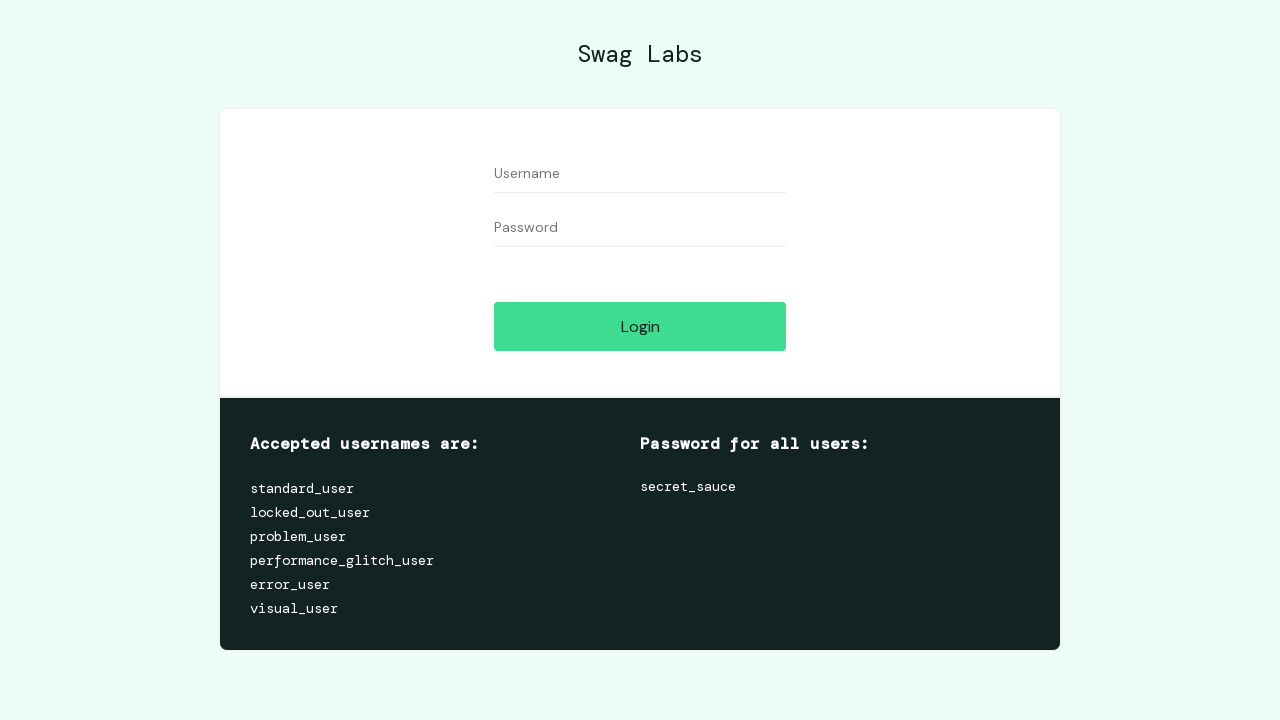

Filled username field with 'standard_user' on input[data-test='username']
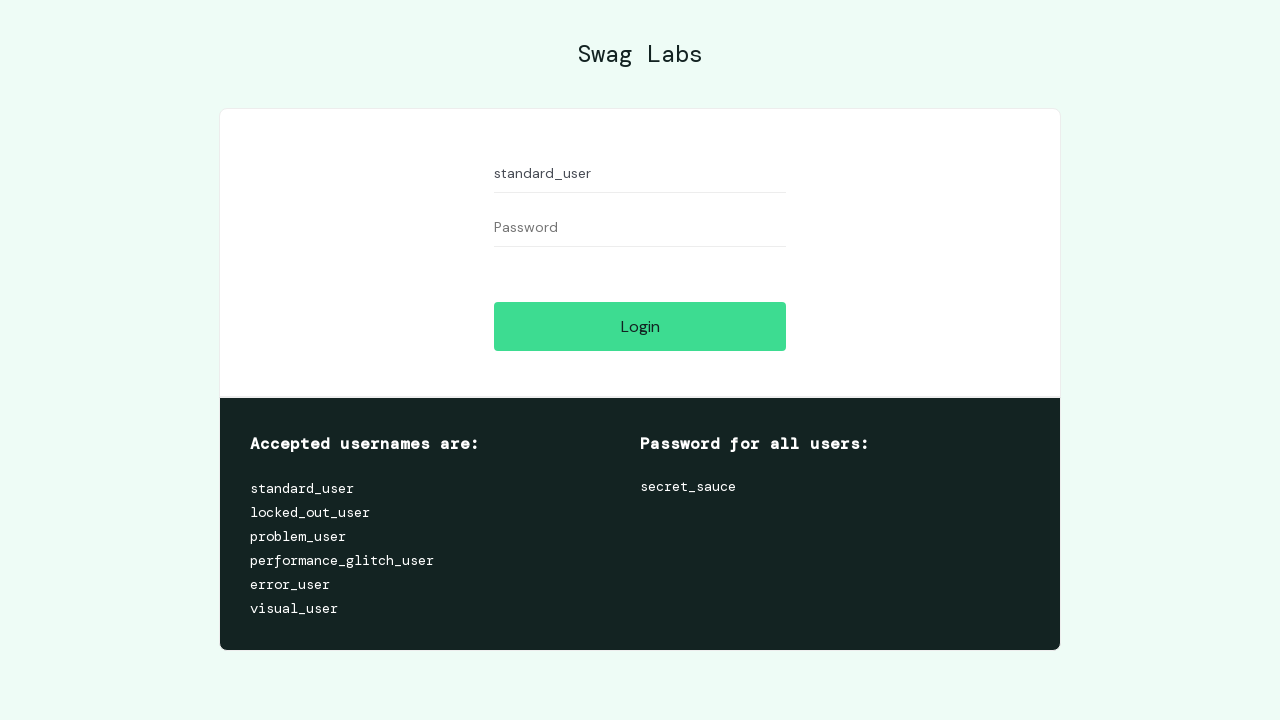

Filled password field with 'secret_sauce' on input[data-test='password']
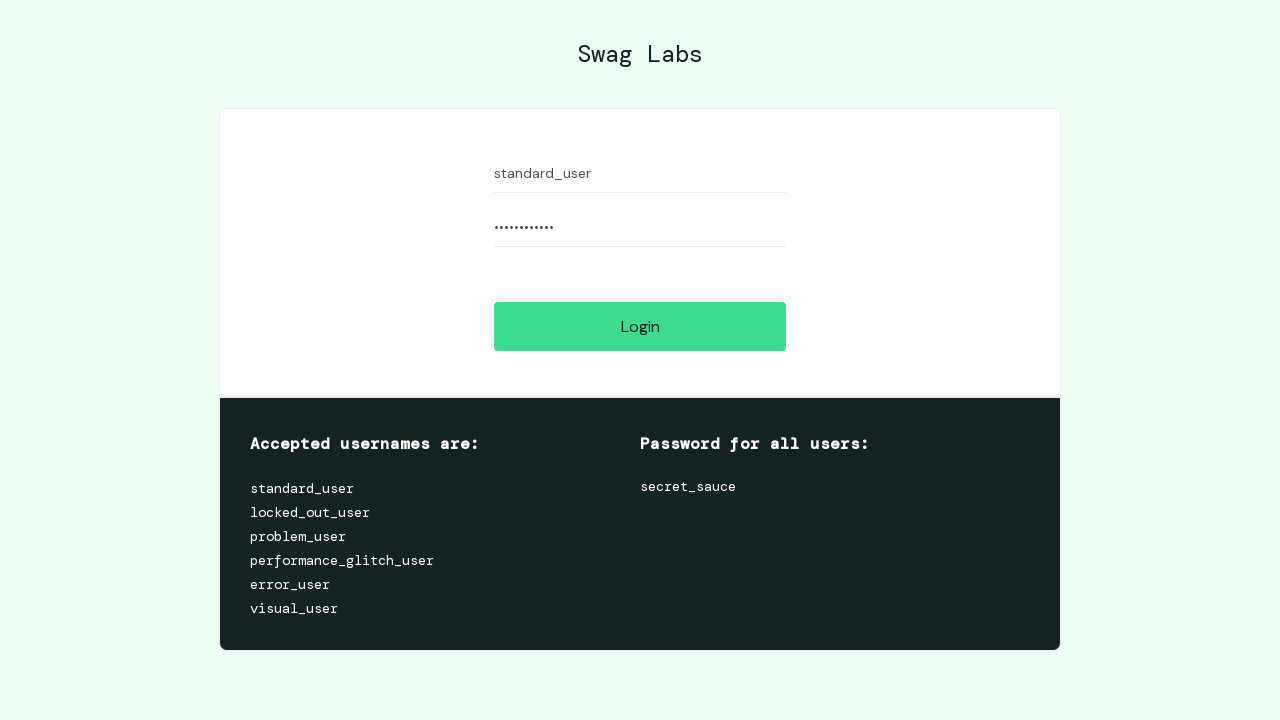

Located password input field
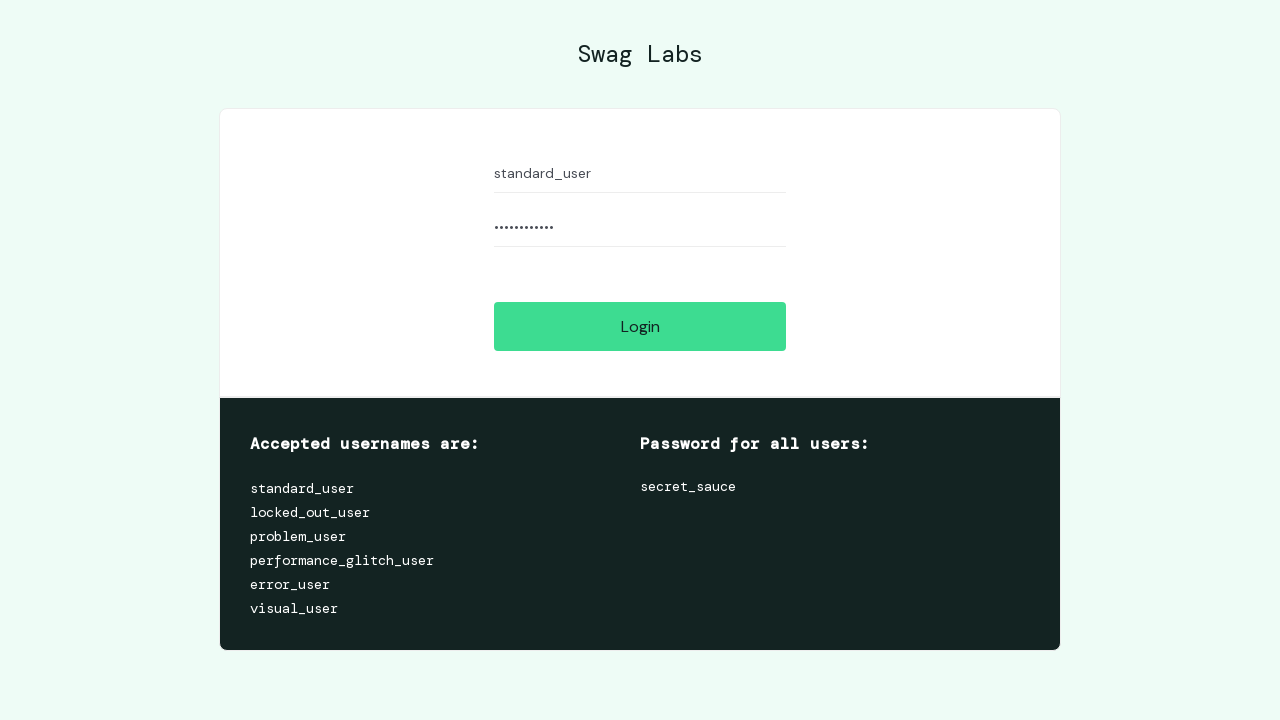

Verified password field has type='password' attribute (input is masked)
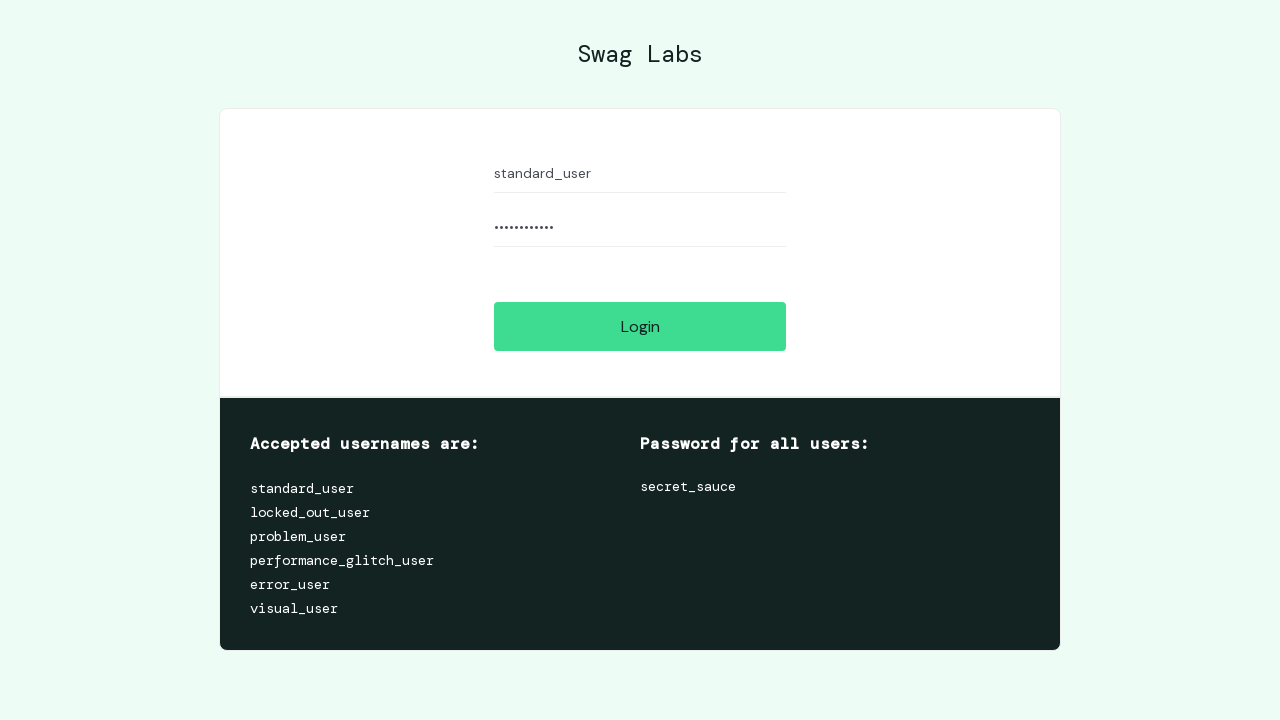

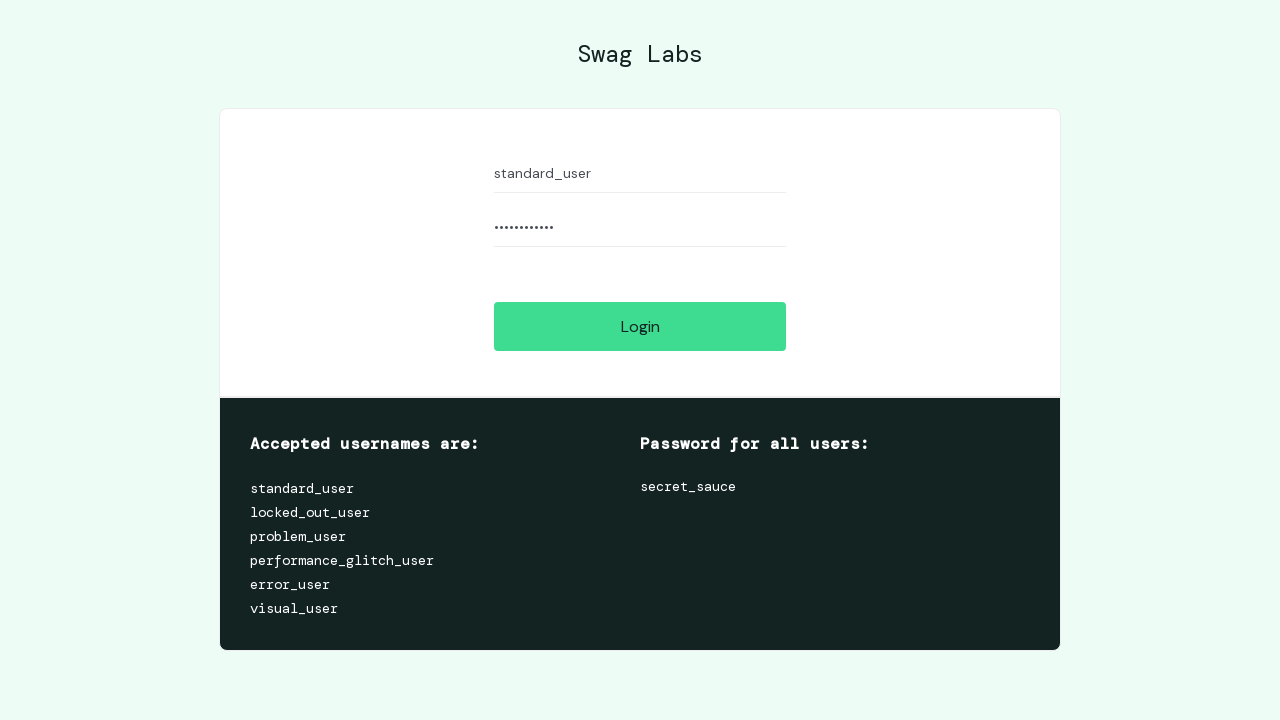